Navigates to the registration page and verifies that the signup page is displayed correctly

Starting URL: https://parabank.parasoft.com/parabank/index.htm

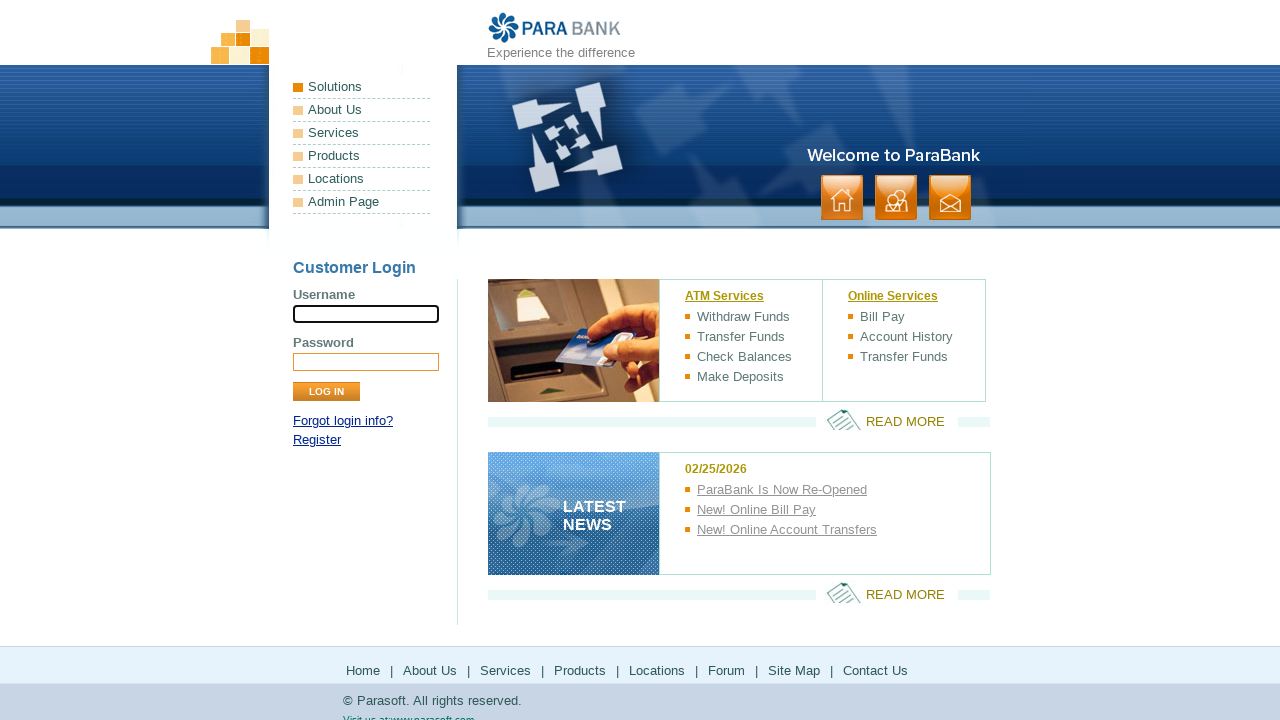

Navigated to ParaBank homepage
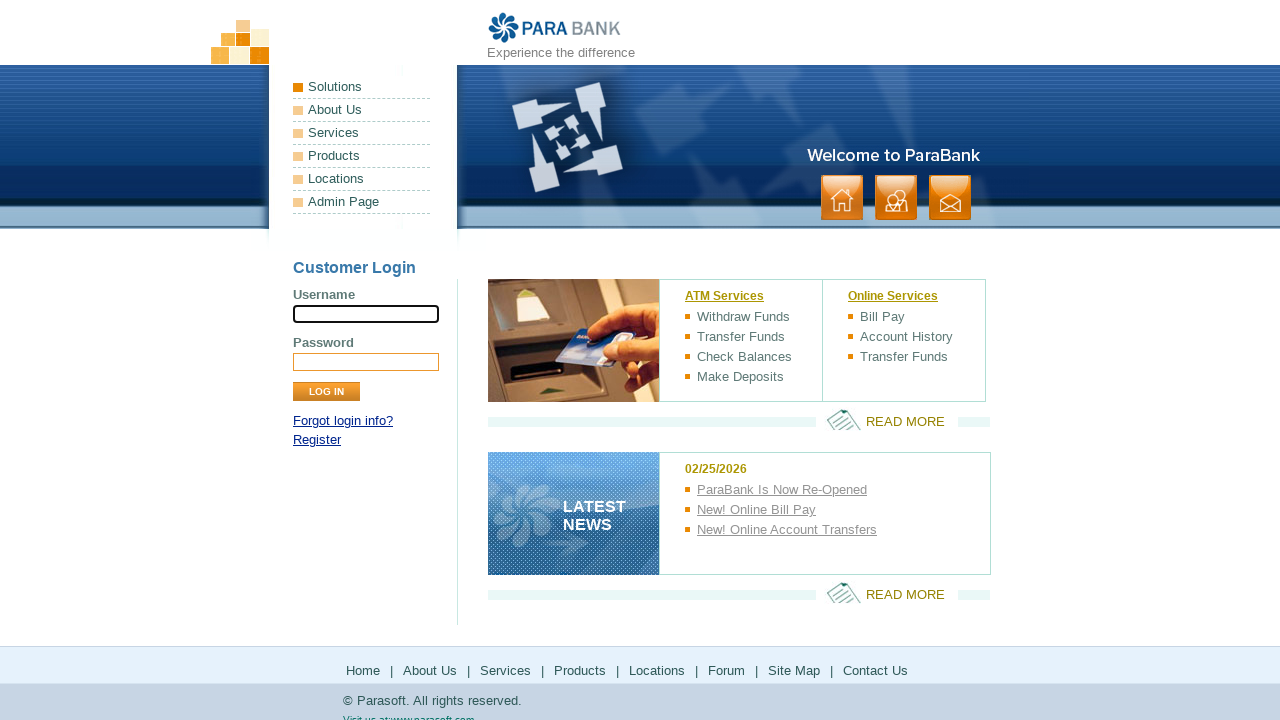

Clicked on Register link at (317, 440) on xpath=//a[contains(text(),'Register')]
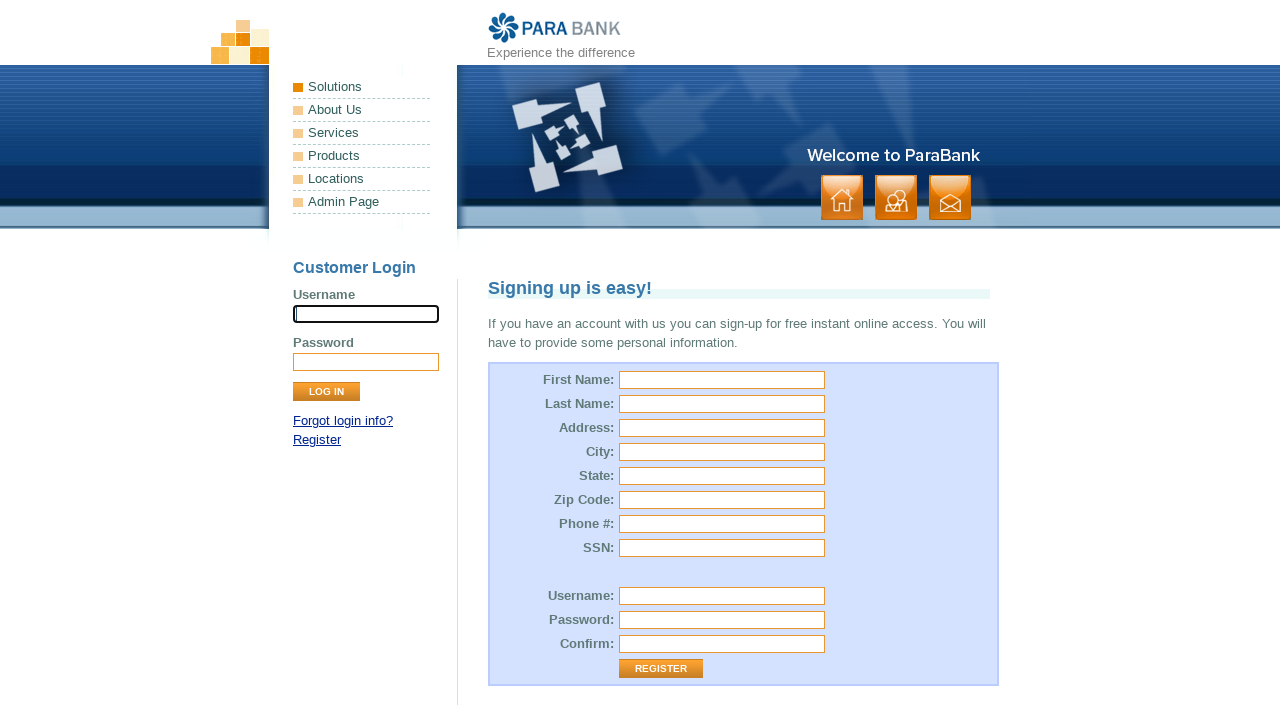

Verified signup page is displayed with 'Signing up is easy!' heading
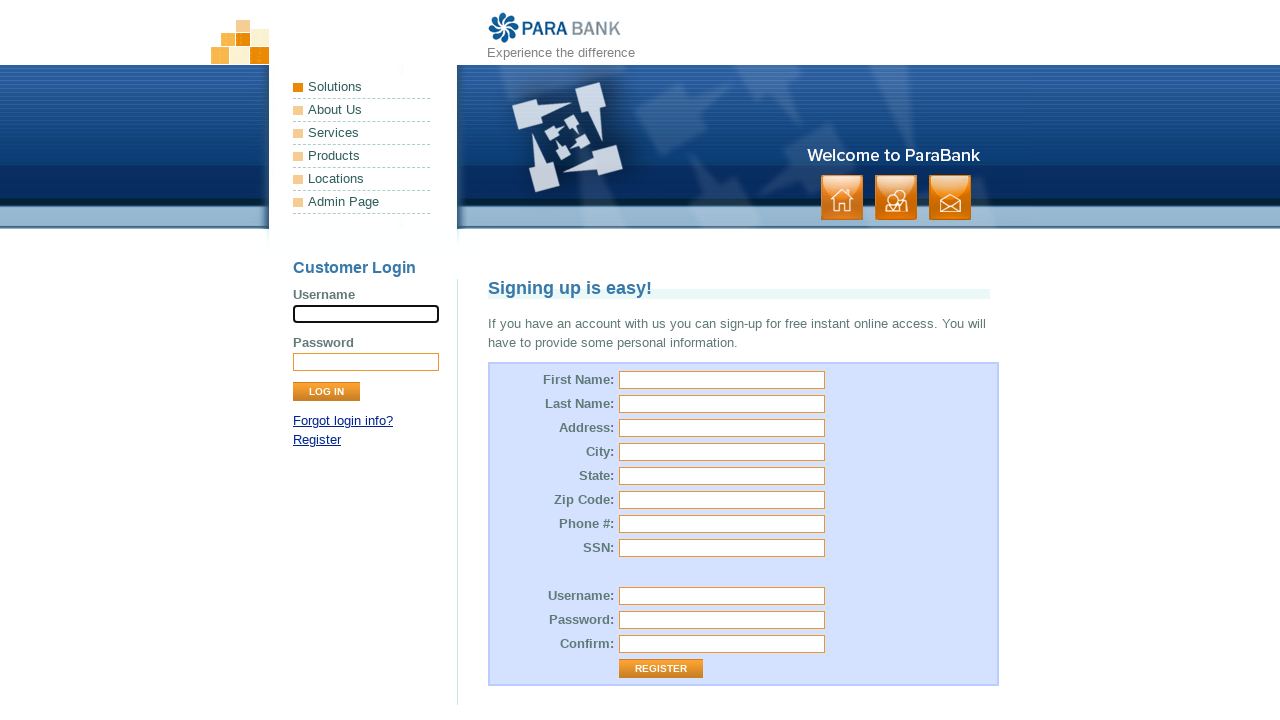

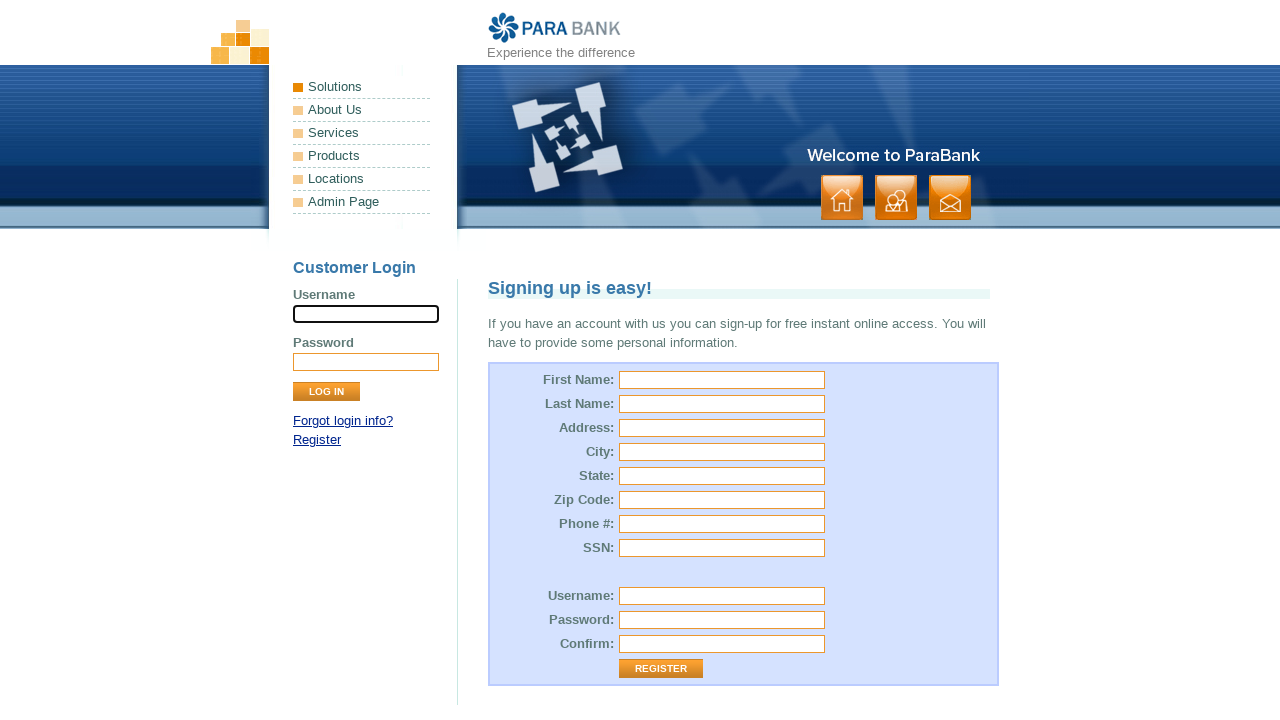